Tests confirmation alert accept by navigating to Alerts page, clicking the confirmation alert button, accepting the dialog, and verifying the result.

Starting URL: https://www.techglobal-training.com/

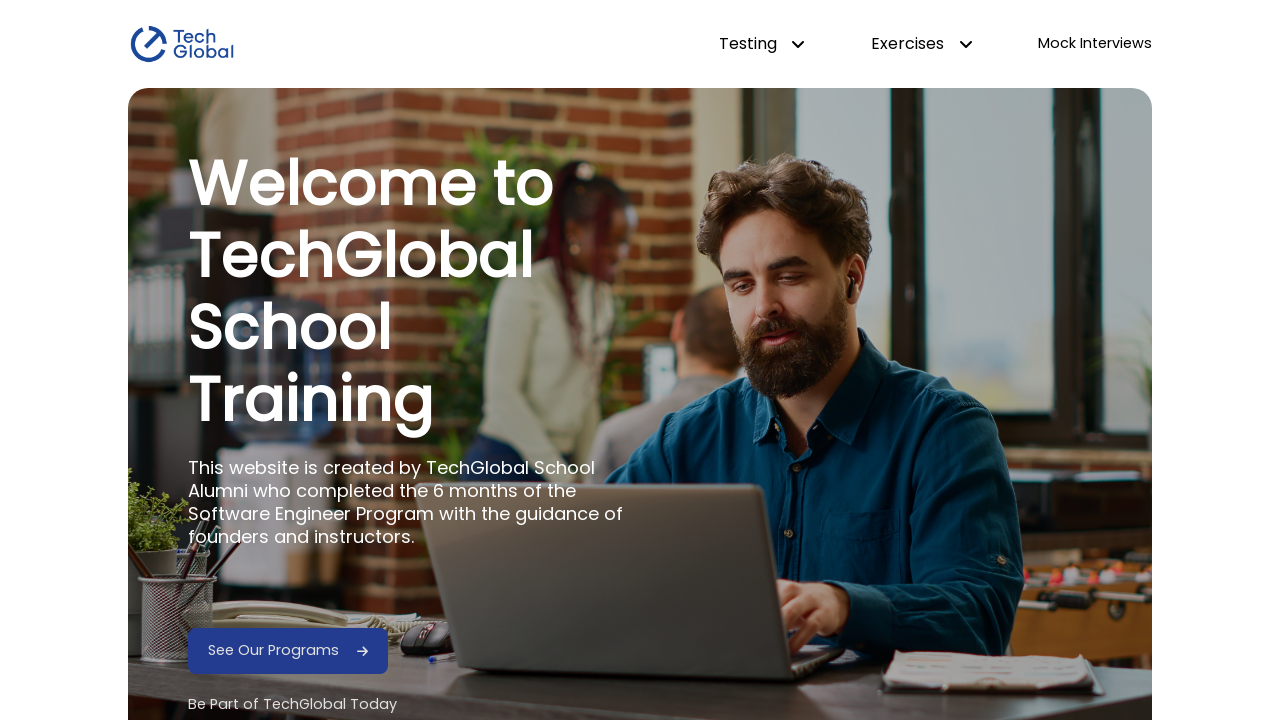

Hovered over dropdown testing menu at (762, 44) on #dropdown-testing
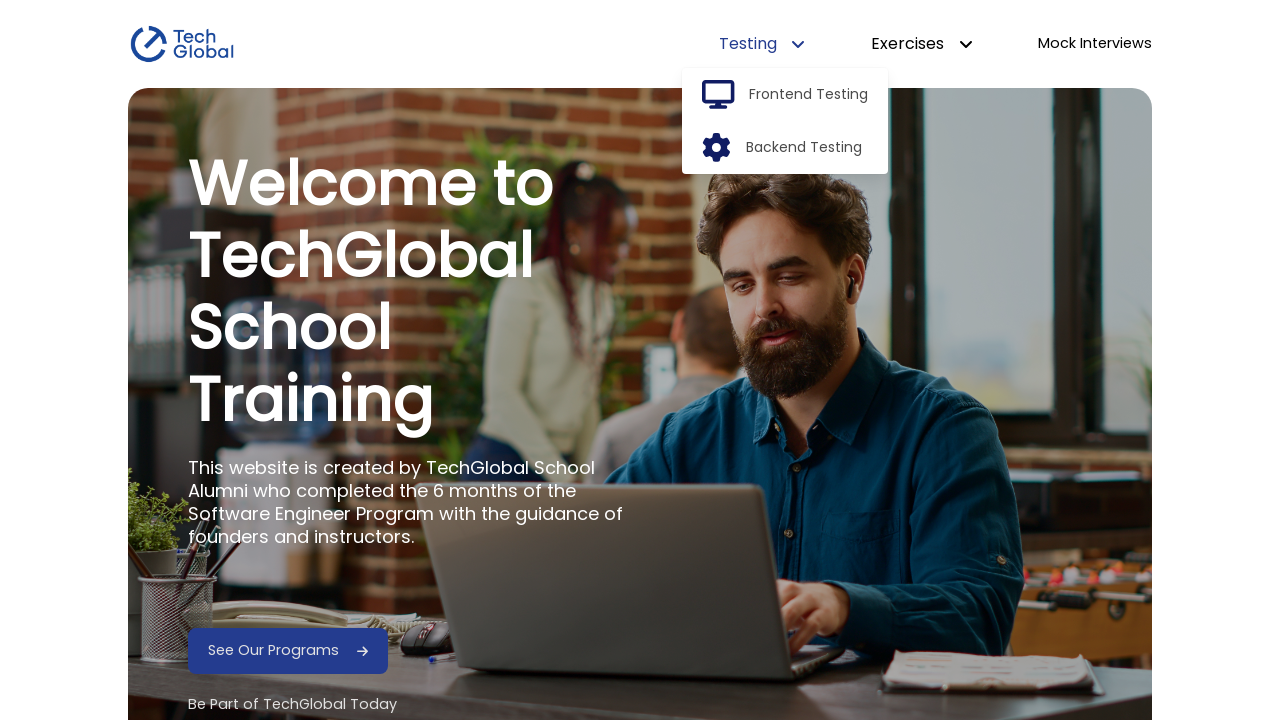

Clicked frontend option from dropdown at (809, 95) on #frontend-option
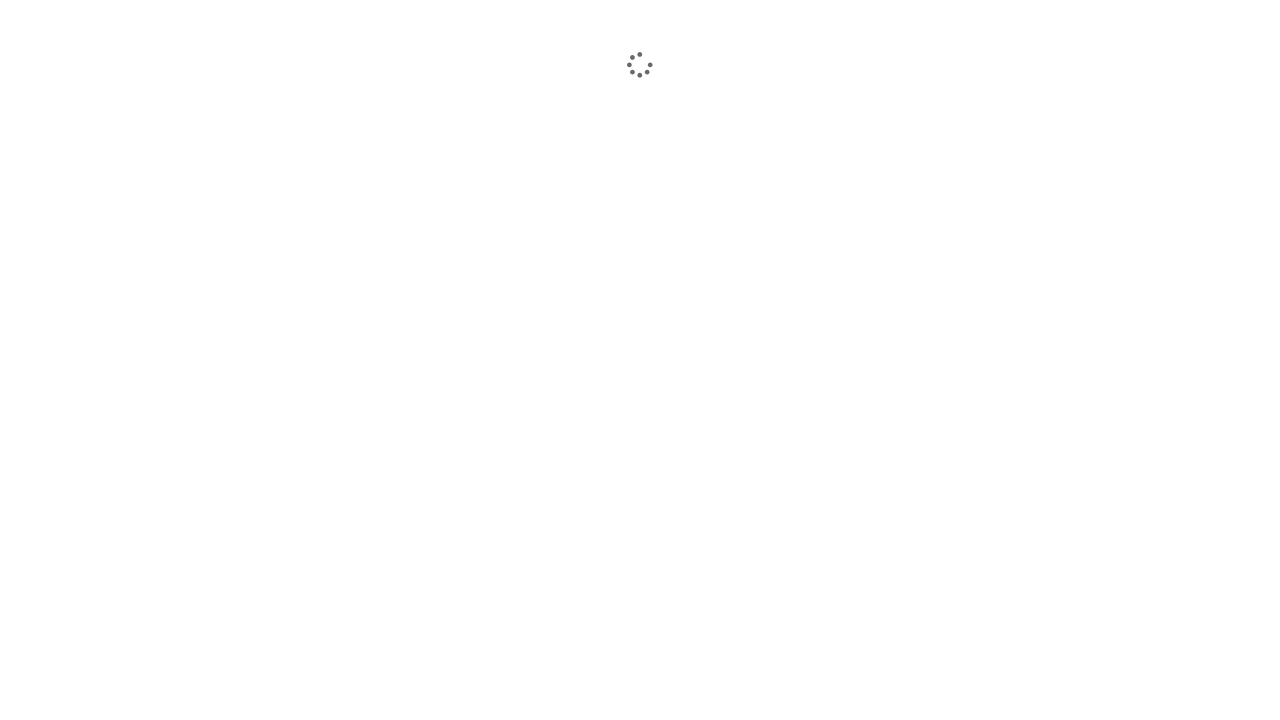

Clicked on Alerts link to navigate to Alerts page at (1065, 340) on internal:role=link[name="Alerts"i]
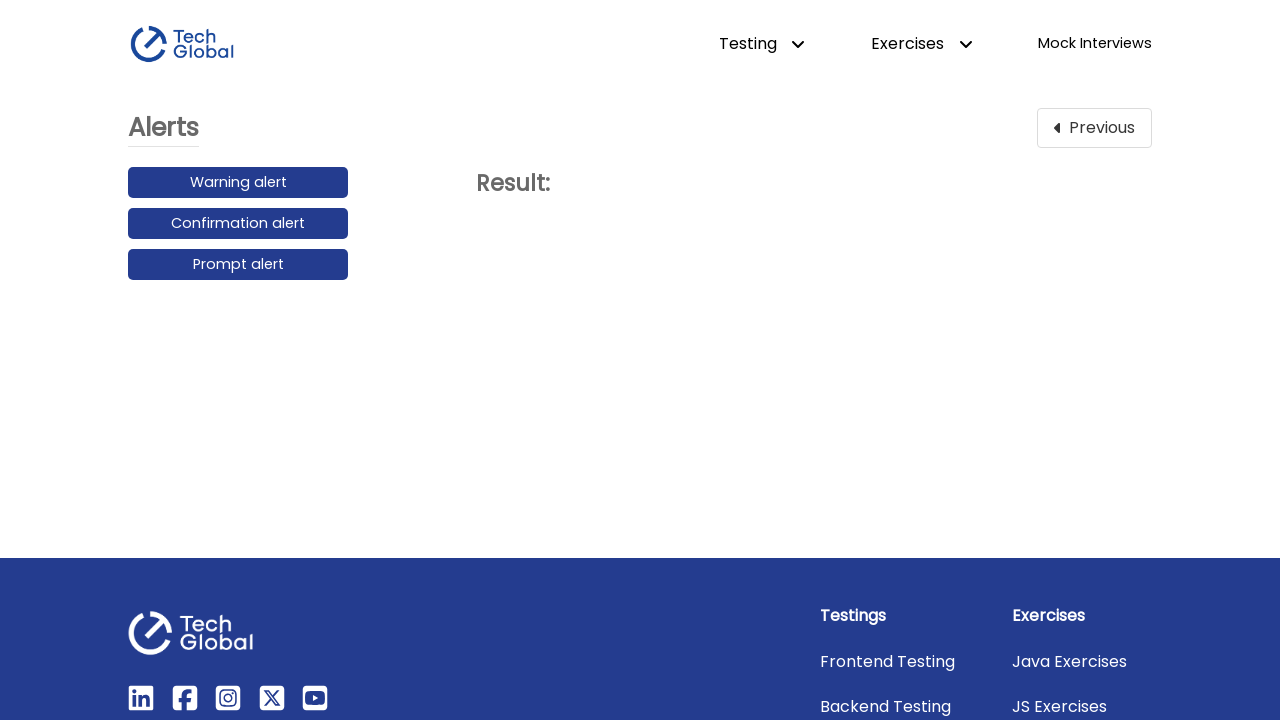

Set up dialog handler to accept confirmation alert
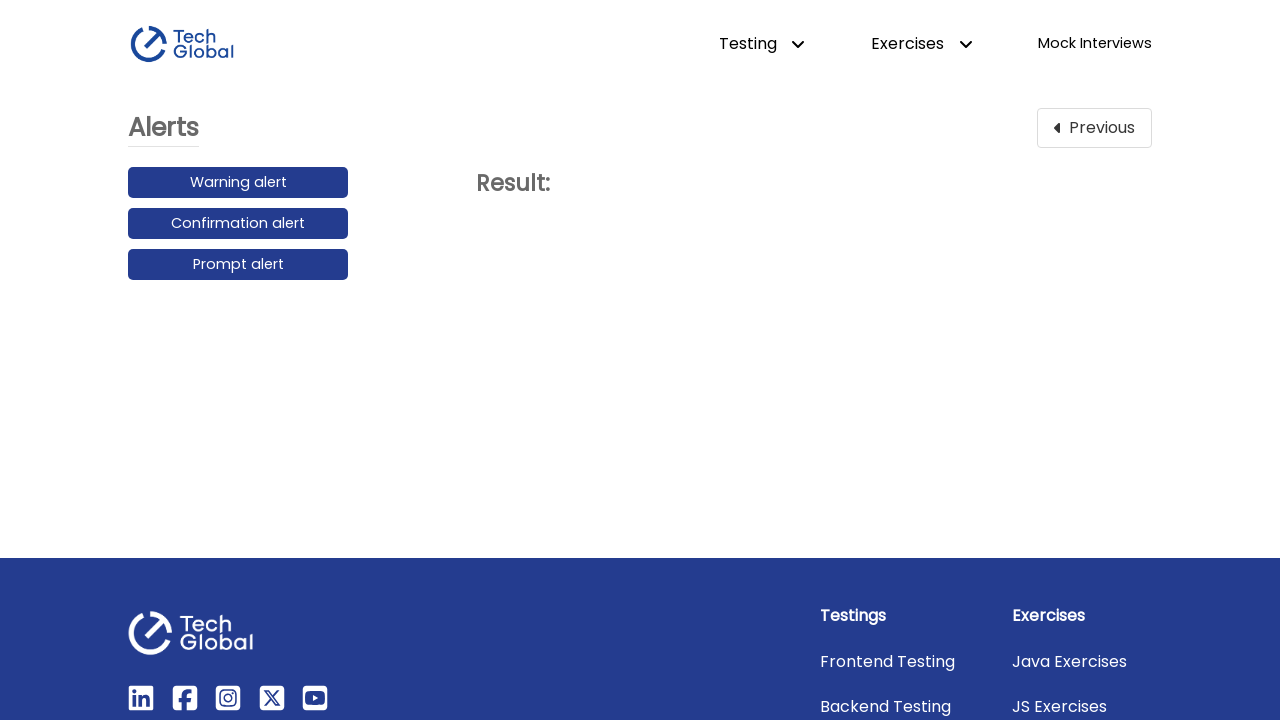

Located all alert buttons on the page
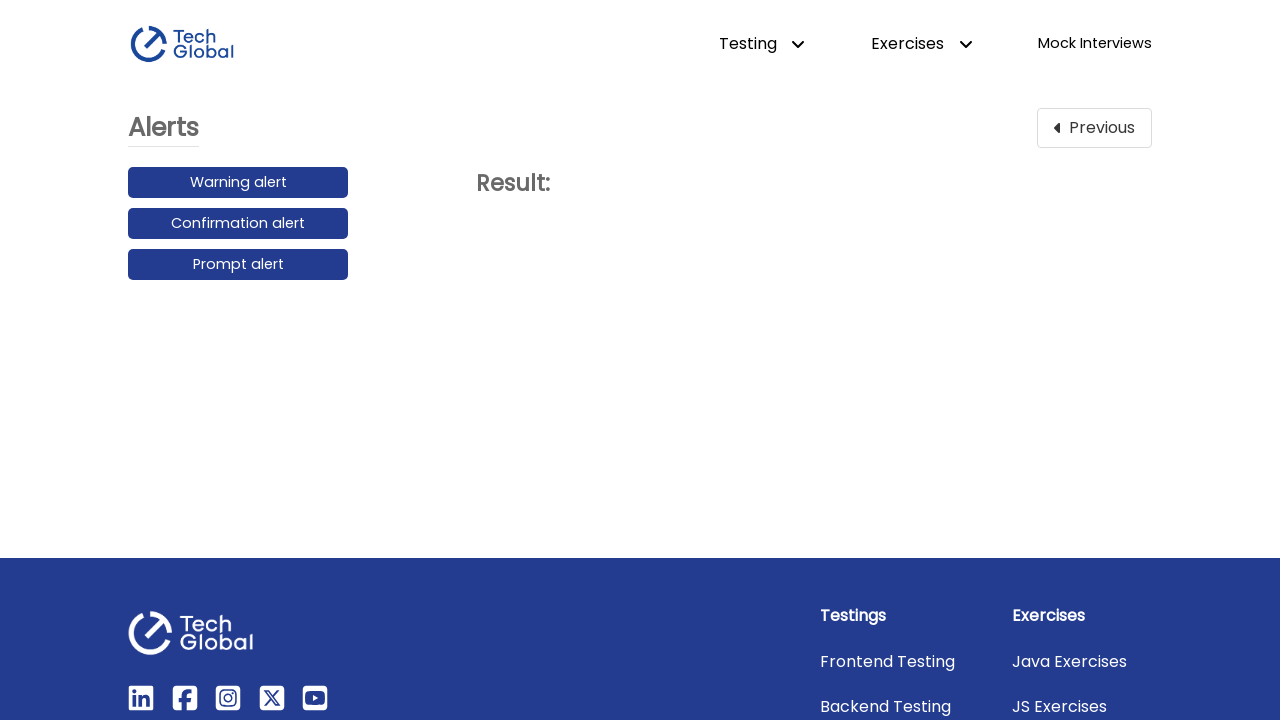

Clicked confirmation alert button (second alert) at (238, 224) on [id$="alert"] >> nth=1
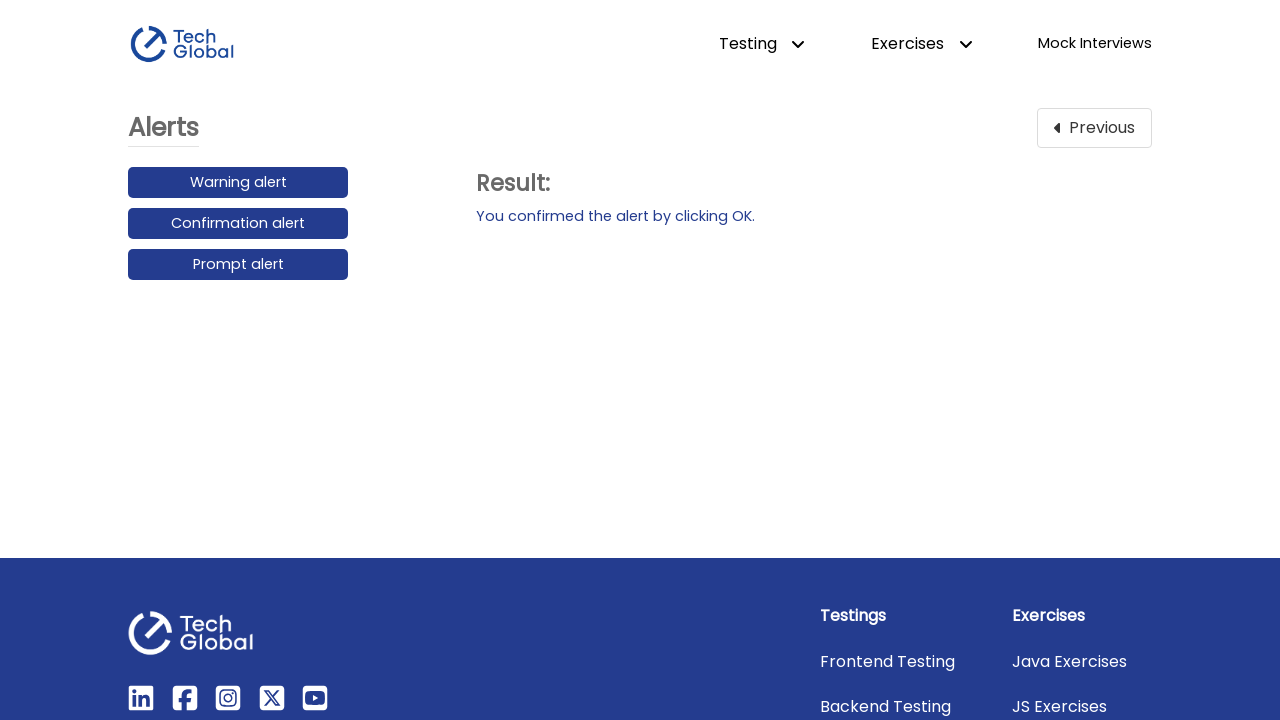

Verified result element appeared after accepting confirmation alert
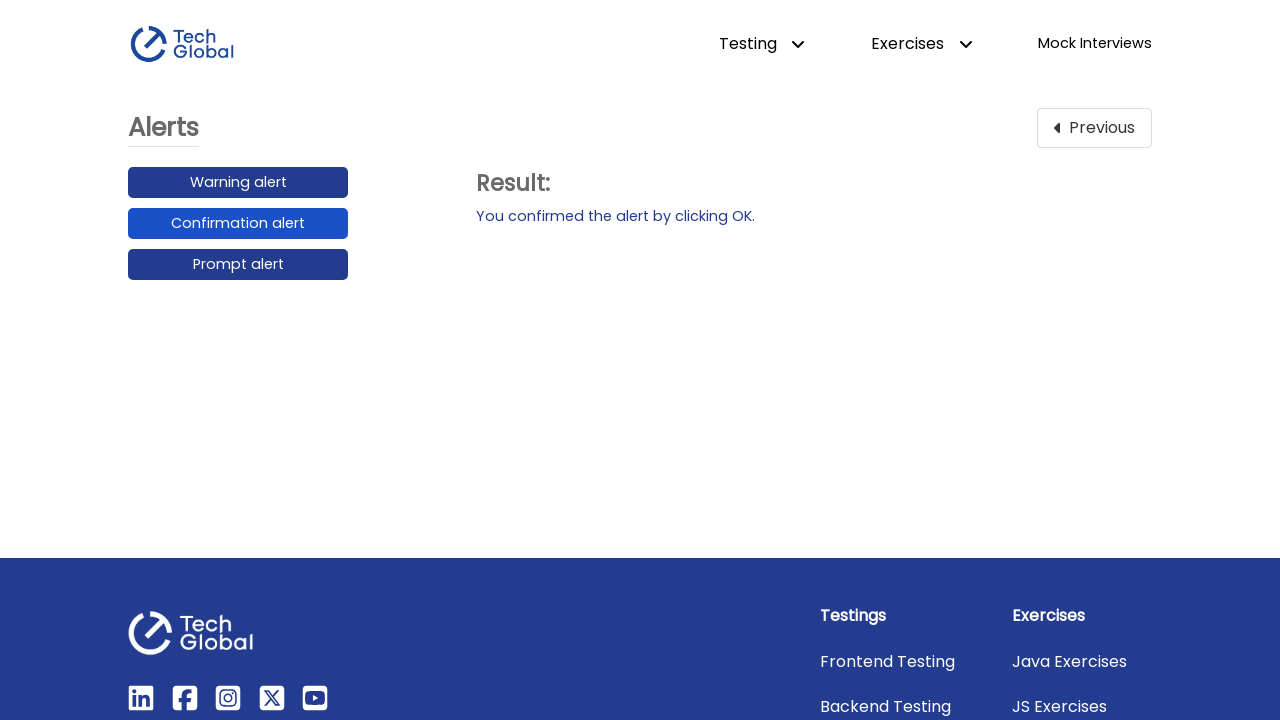

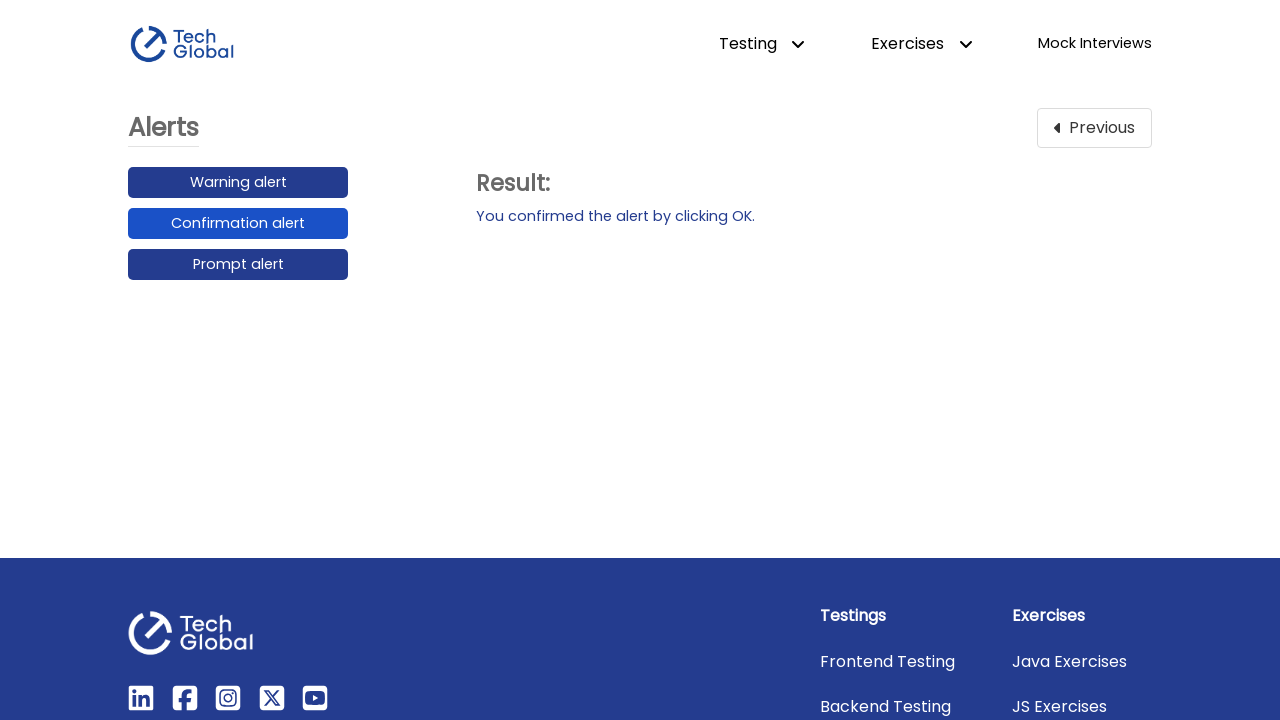